Tests JavaScript prompt dialog by clicking the JS Prompt button, entering text, then dismissing it, and verifying the result shows 'null'

Starting URL: https://the-internet.herokuapp.com/javascript_alerts

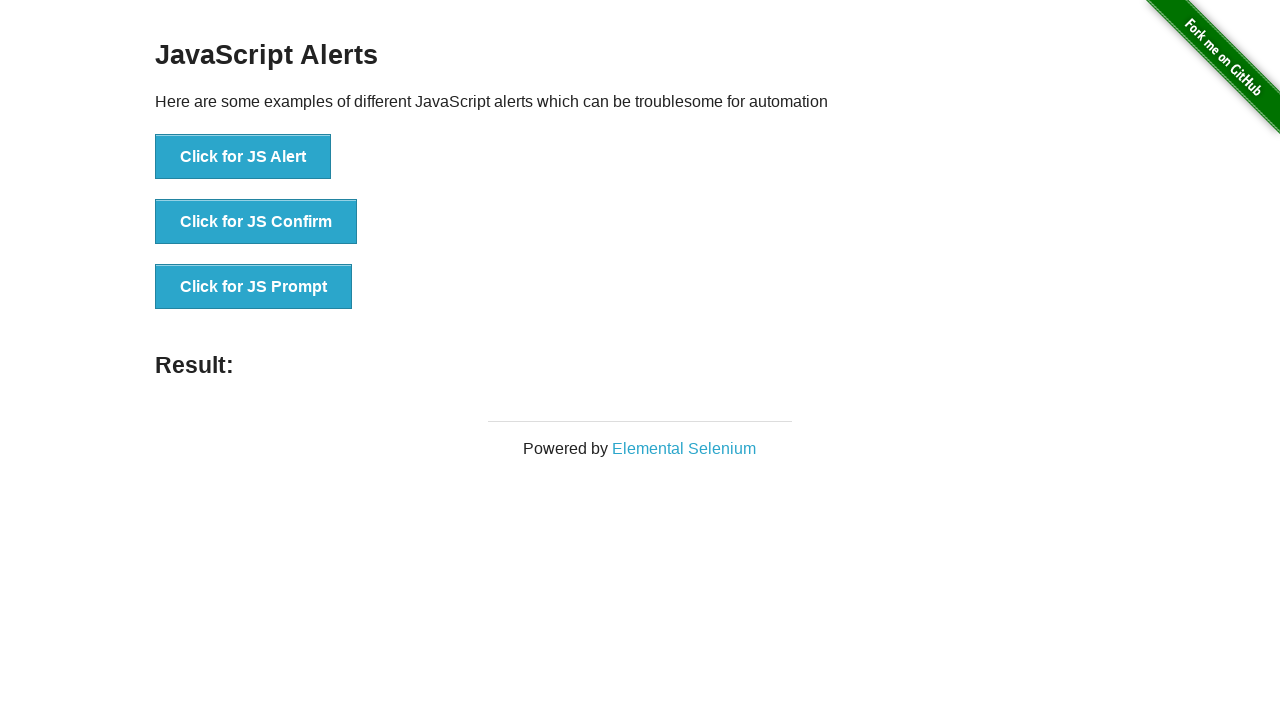

Set up dialog handler to dismiss prompt
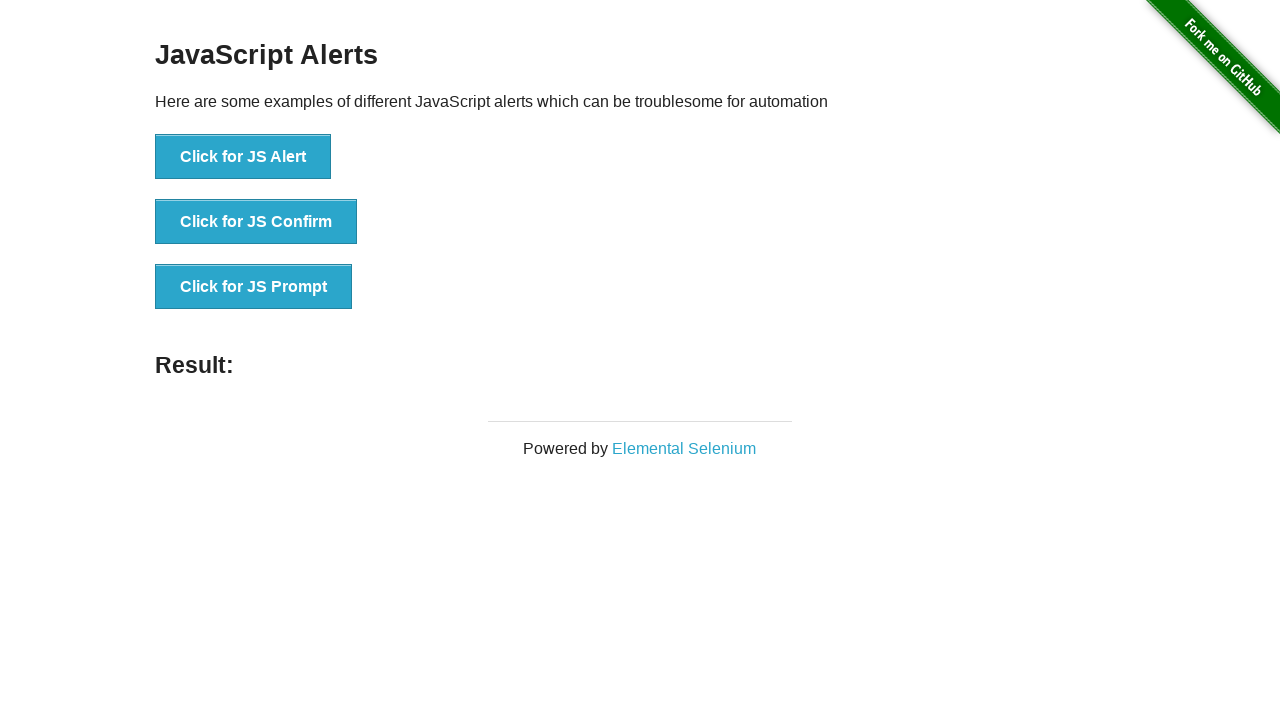

Clicked JS Prompt button at (254, 287) on #content > div > ul > li:nth-child(3) > button
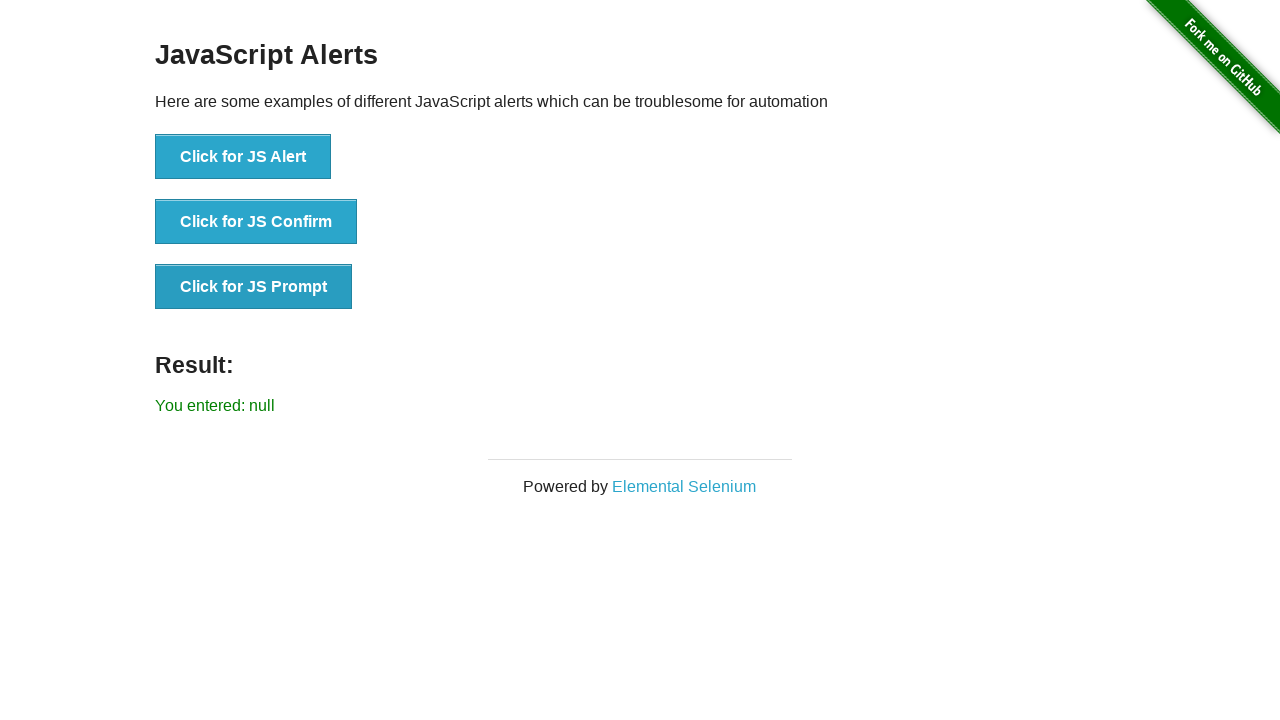

Result element loaded after dismissing prompt
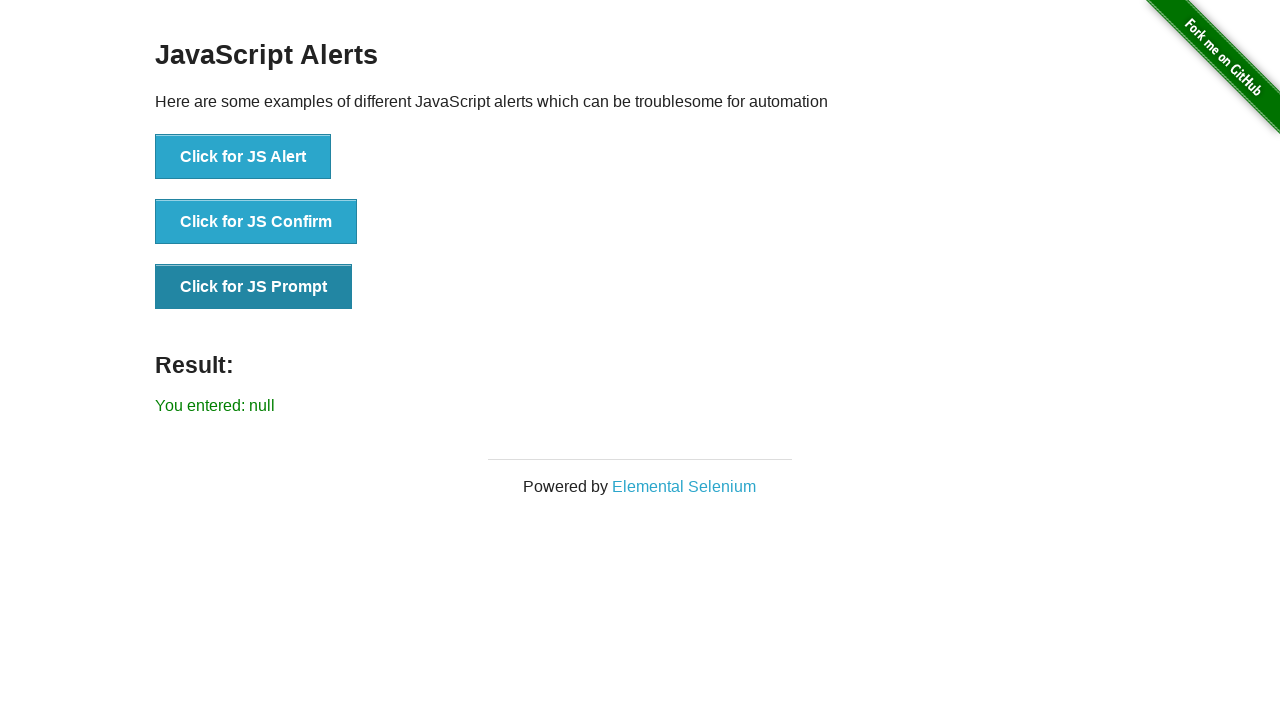

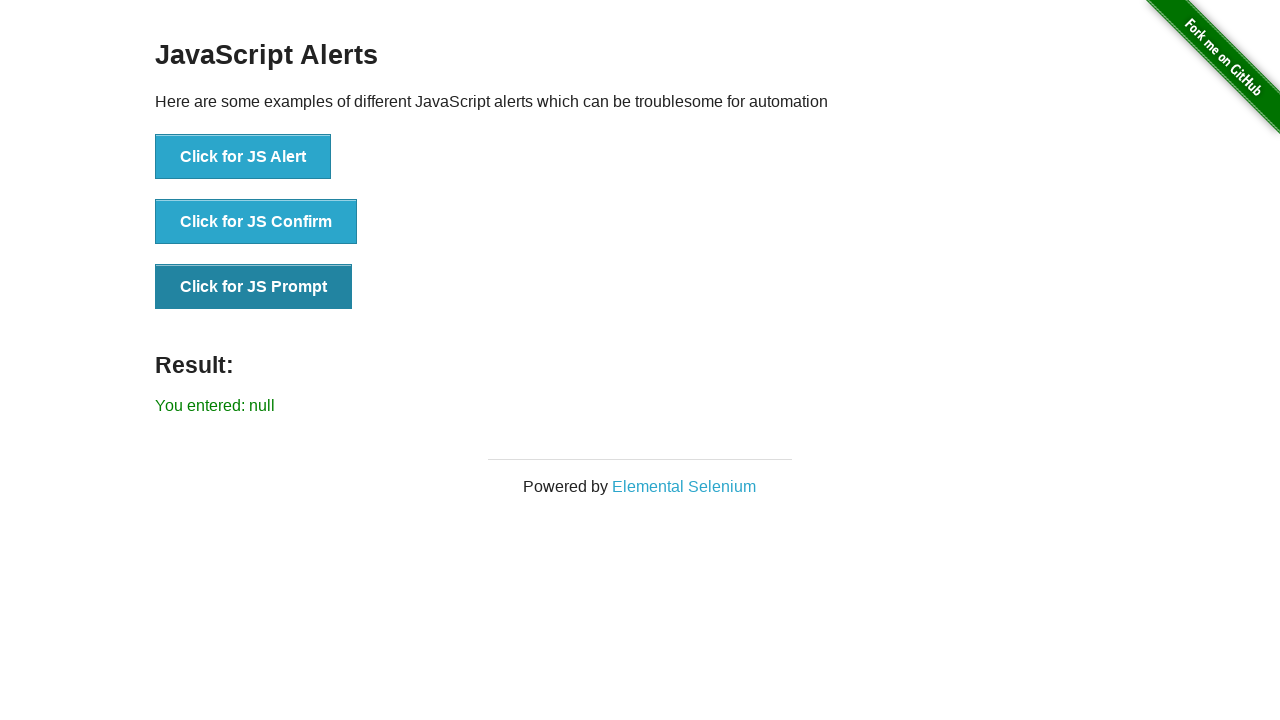